Tests single input field functionality by entering text and clicking the show button to verify the message is displayed

Starting URL: https://www.lambdatest.com/selenium-playground/simple-form-demo

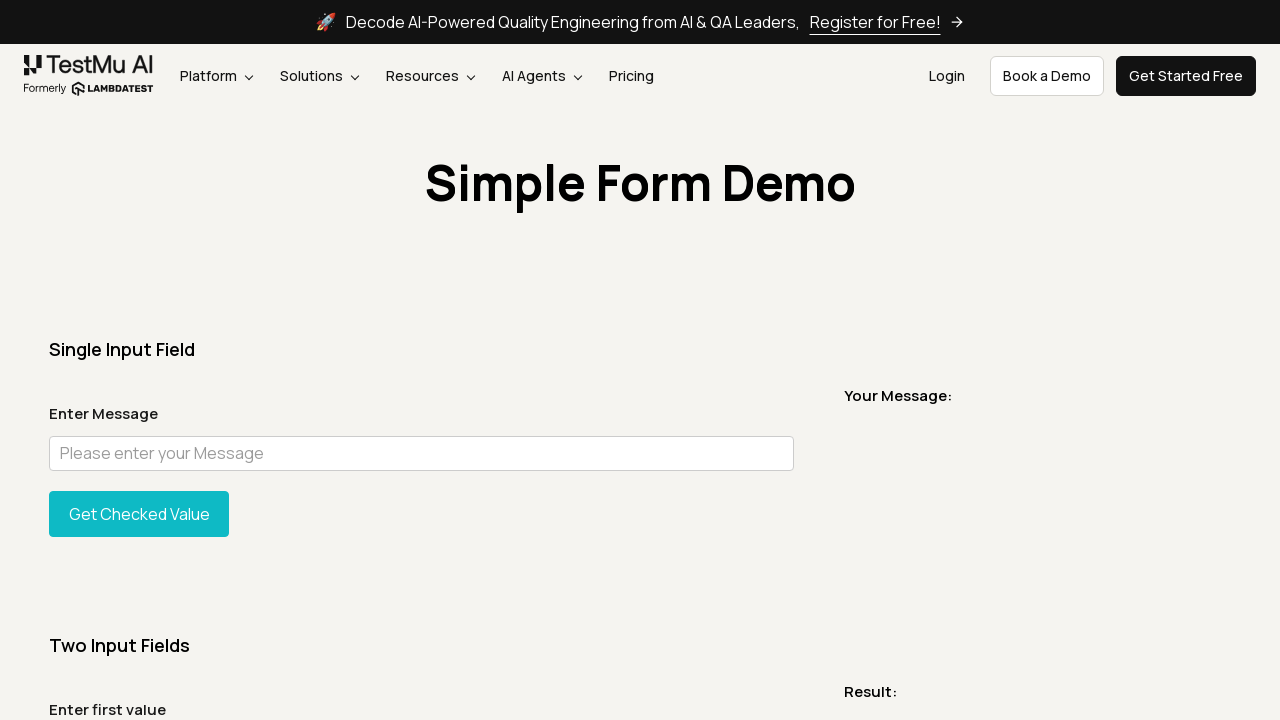

Navigated to simple form demo page
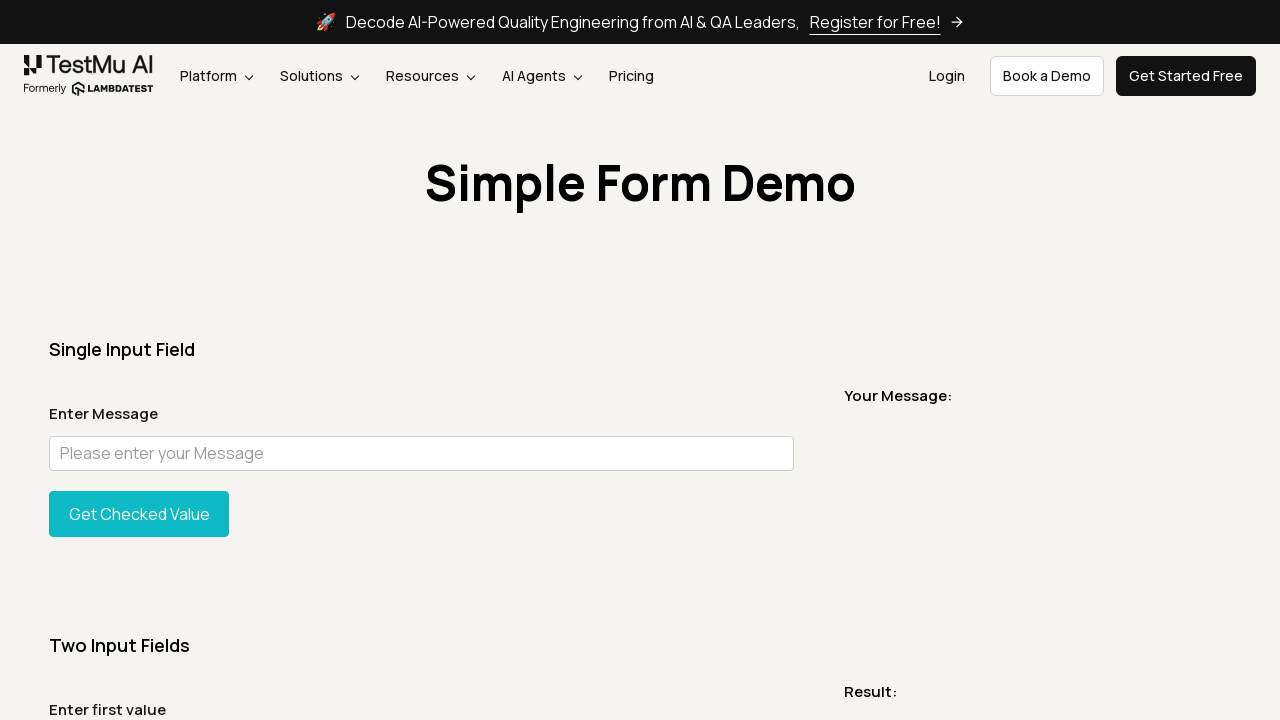

Filled user message input field with 'test' on #user-message
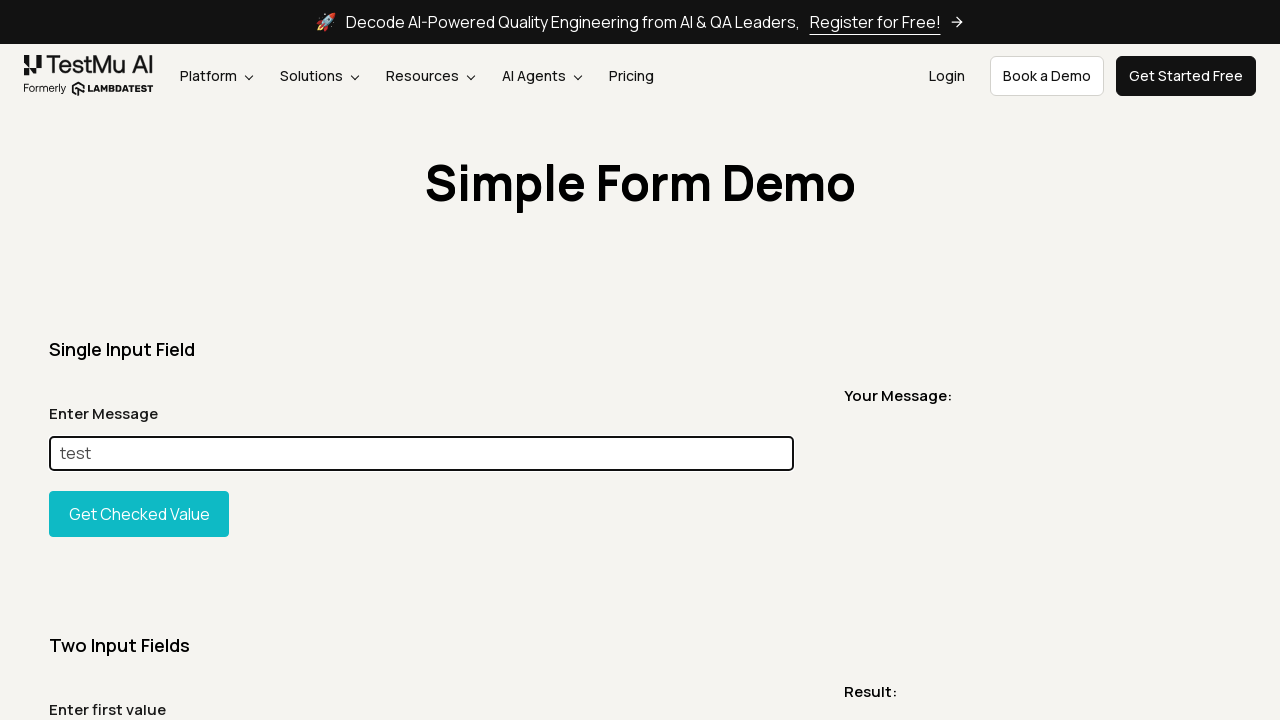

Clicked the show input button at (139, 514) on #showInput
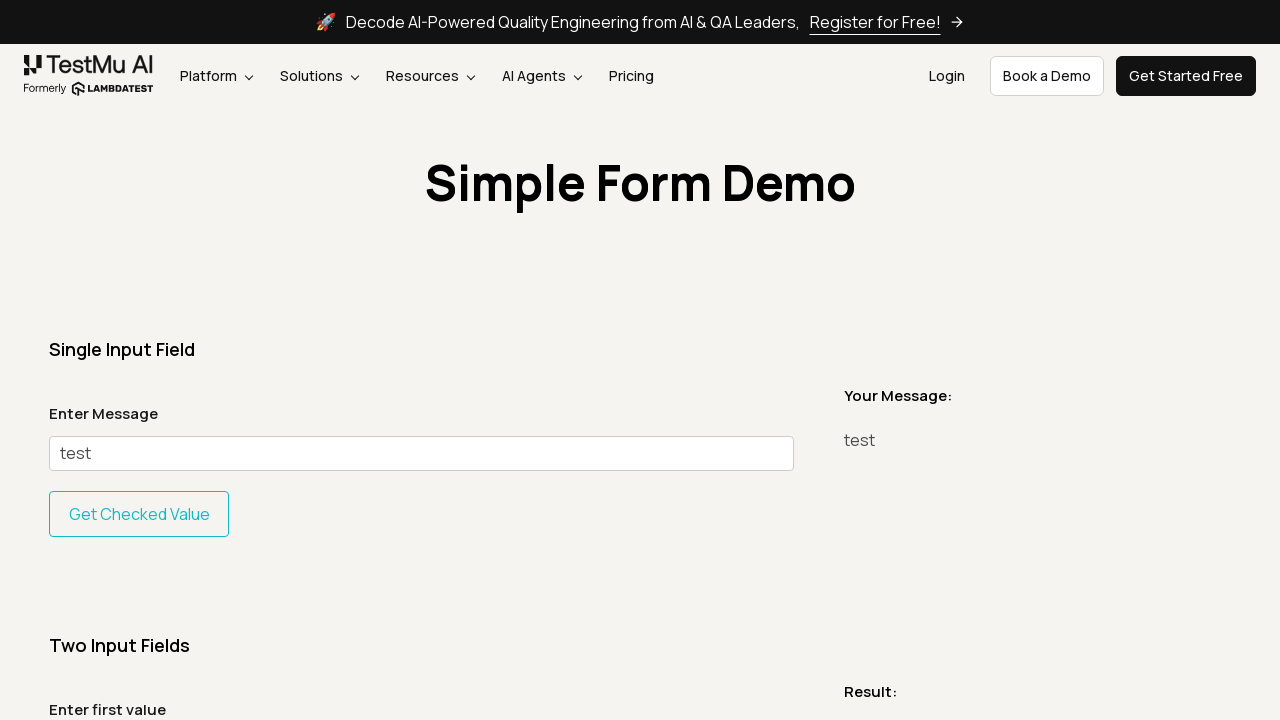

Message element is now visible on the page
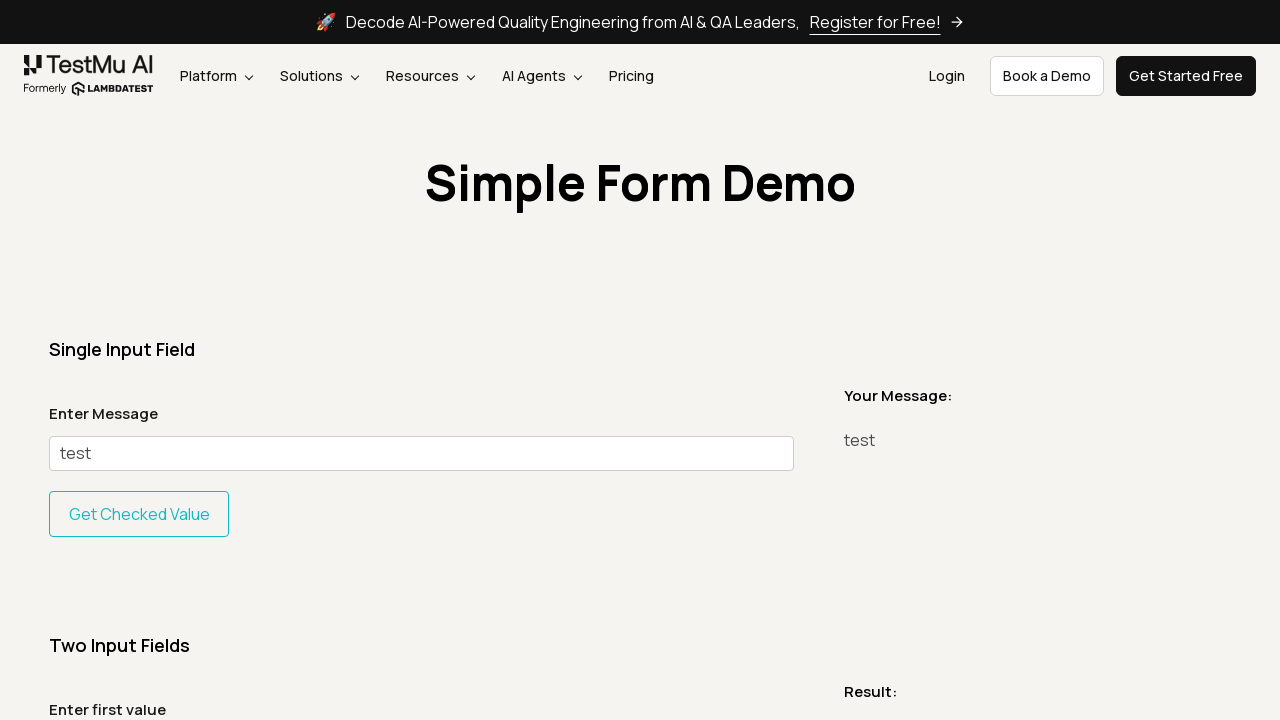

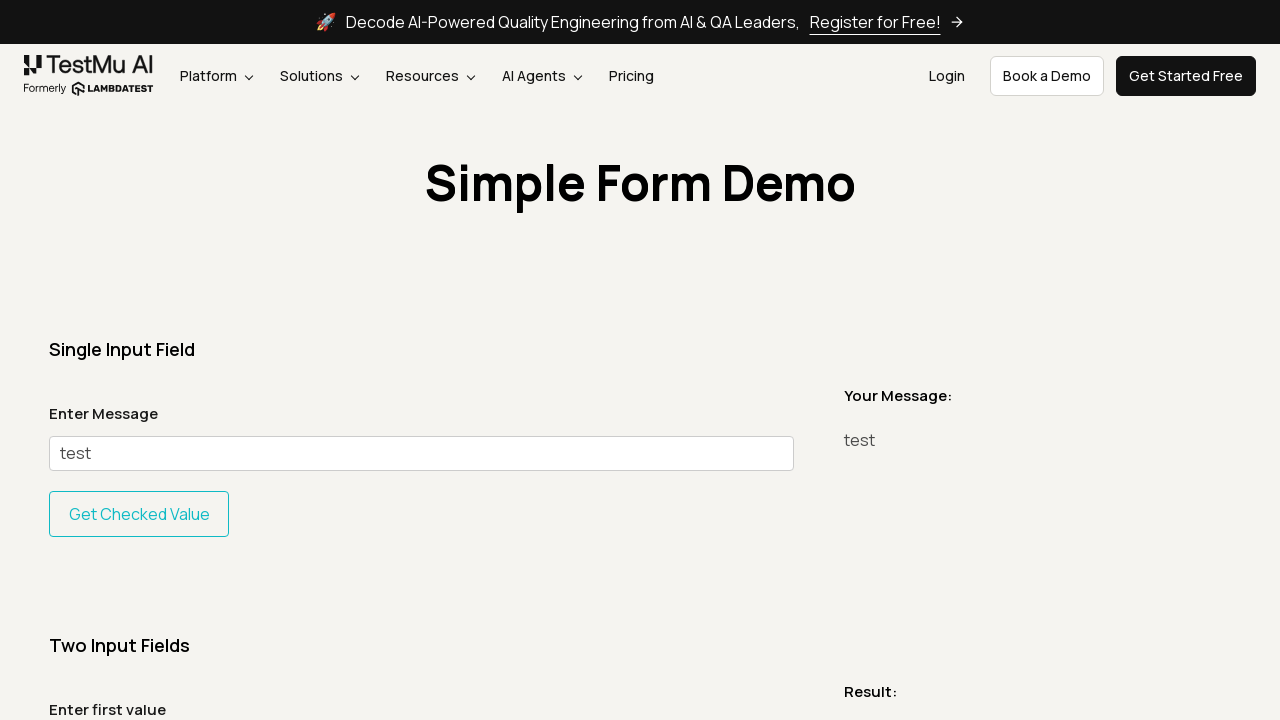